Tests adding an element by clicking the "Add Element" button and verifying a new element appears

Starting URL: https://the-internet.herokuapp.com/

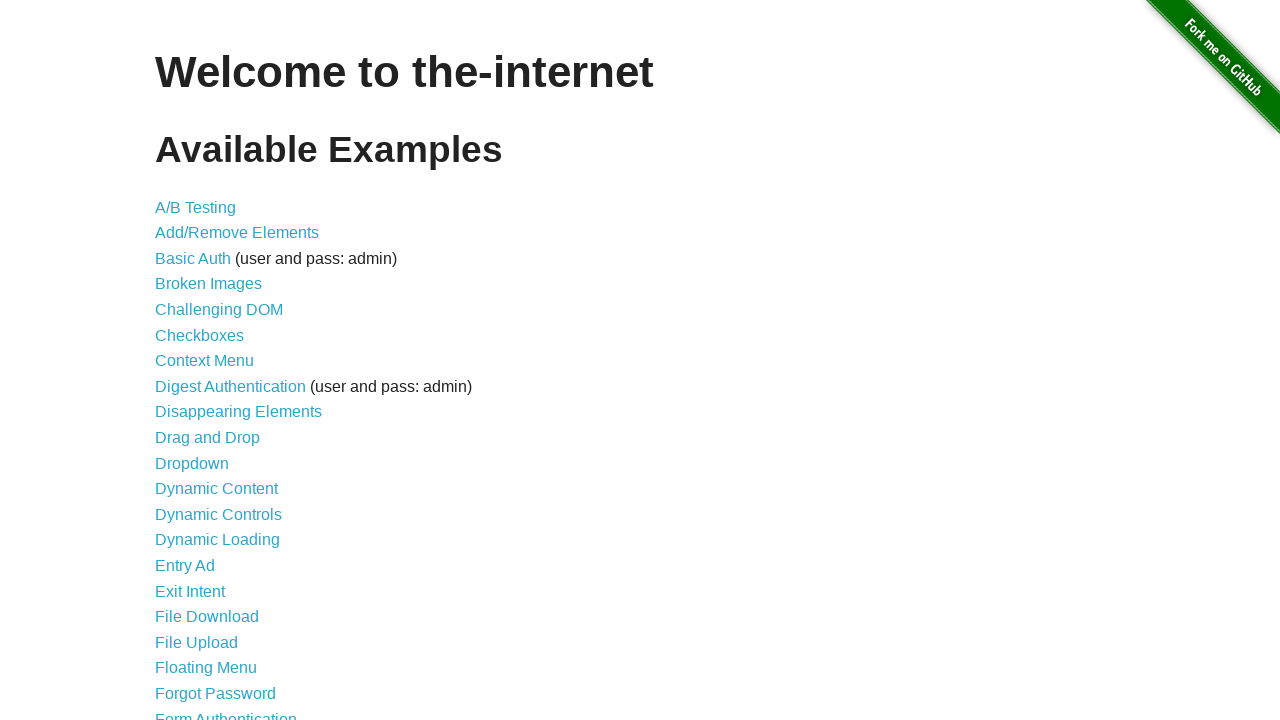

Clicked on Add/Remove Elements link at (237, 233) on a[href='/add_remove_elements/']
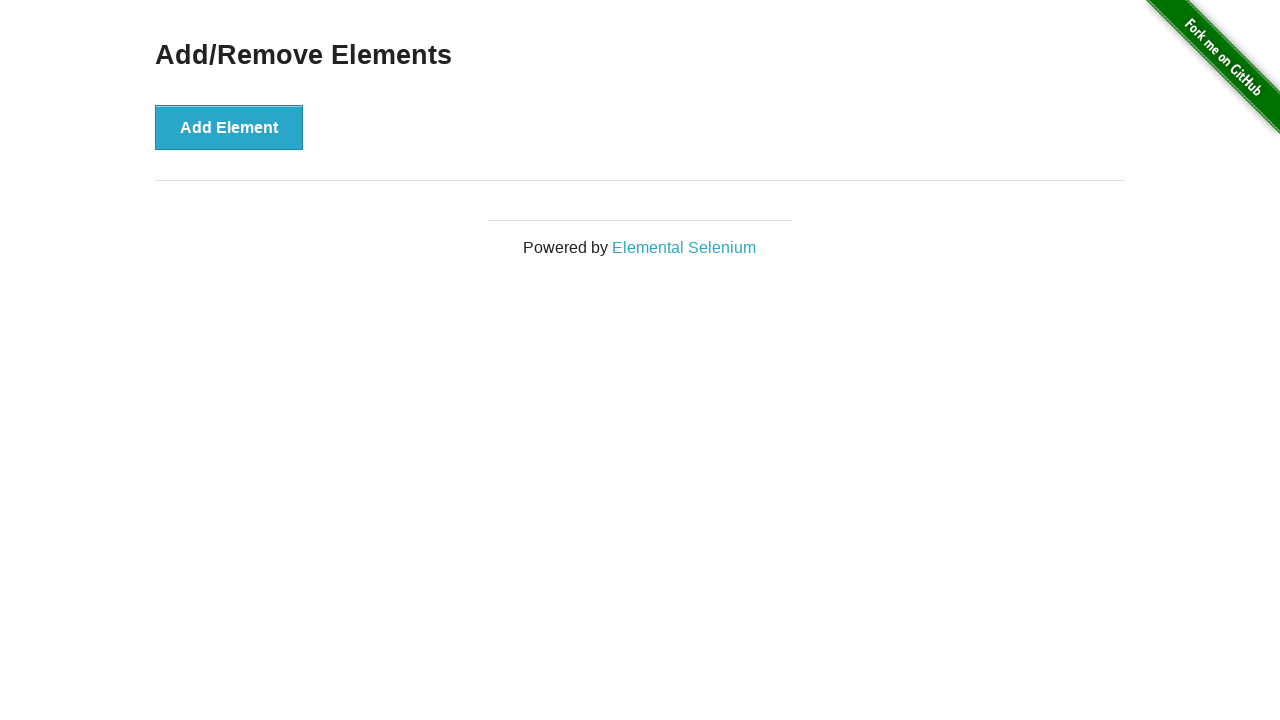

Clicked Add Element button at (229, 127) on button[onclick='addElement()']
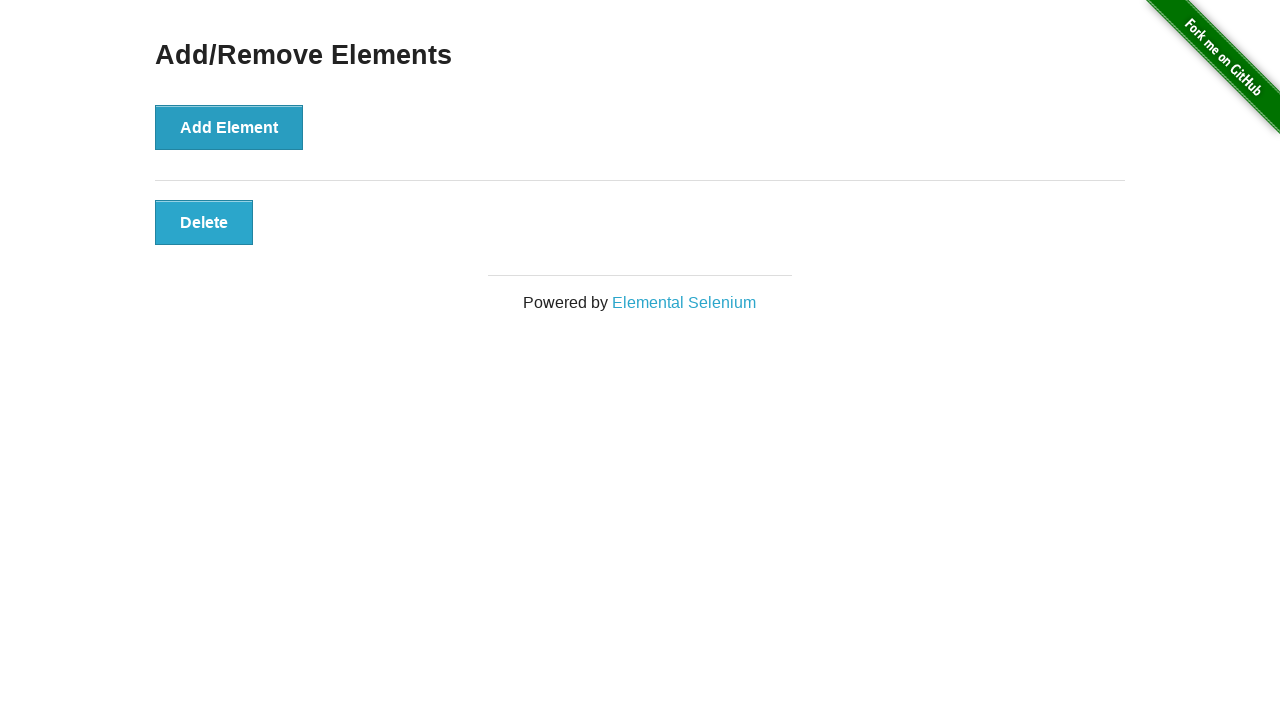

New element with class 'added-manually' appeared
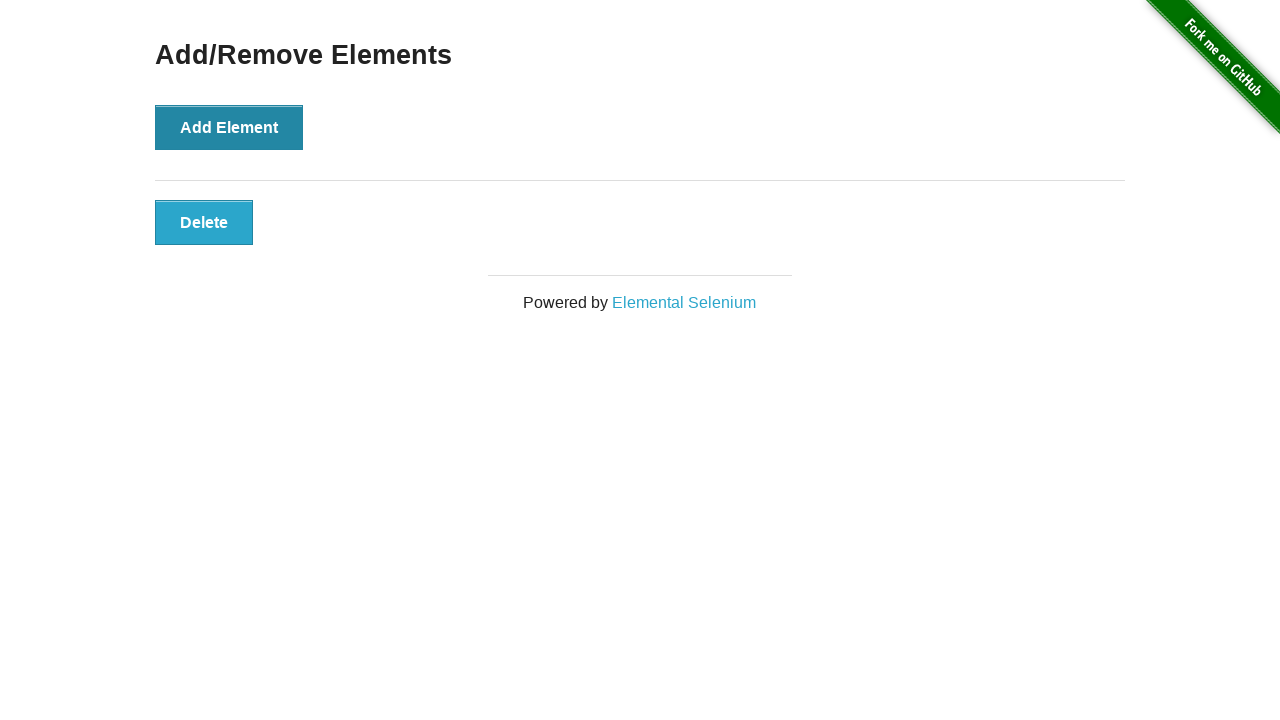

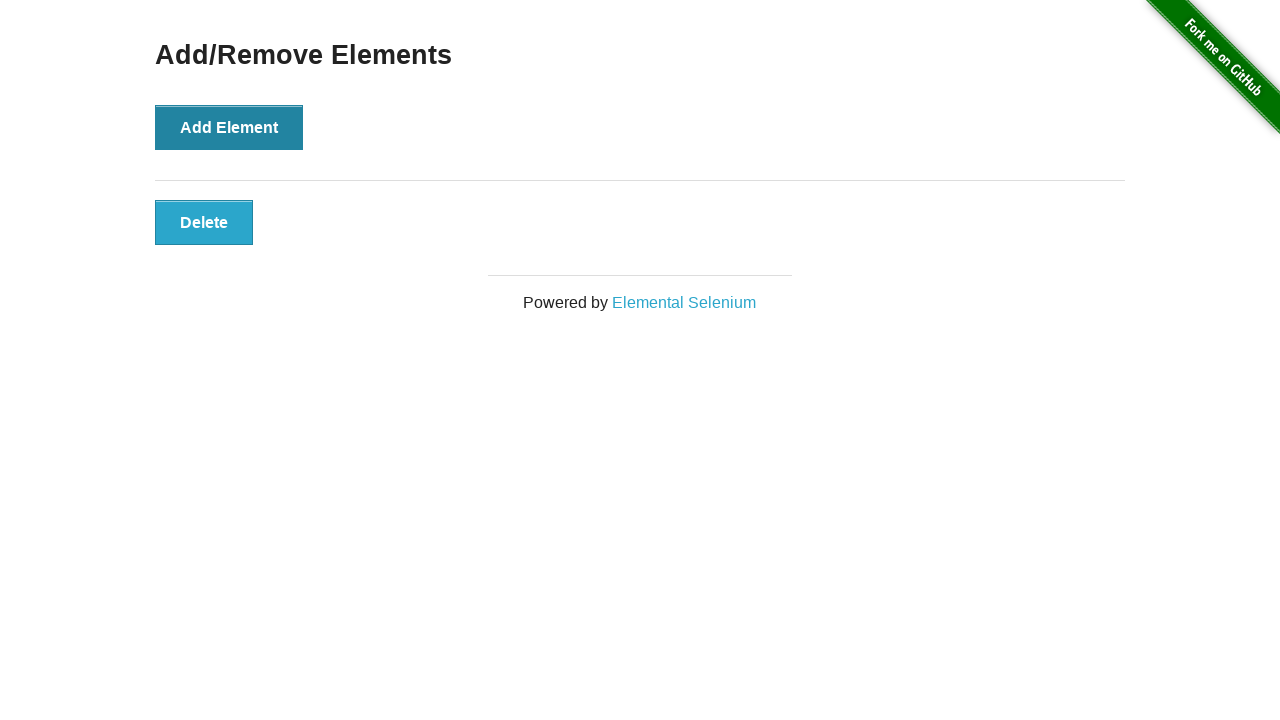